Tests a practice form by filling in personal details including name, email, password, selecting options from a dropdown, choosing a radio button, entering a birthday, and submitting the form.

Starting URL: https://rahulshettyacademy.com/angularpractice/

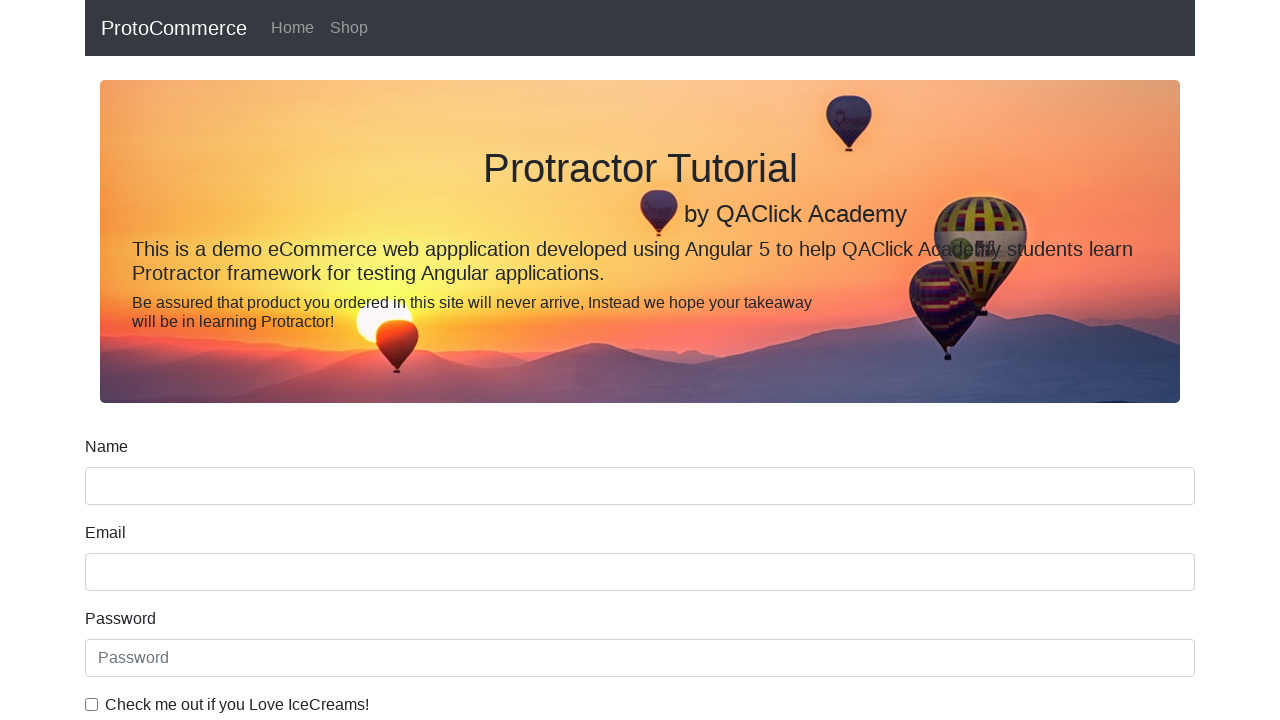

Filled name field with 'Test' on input[name='name']
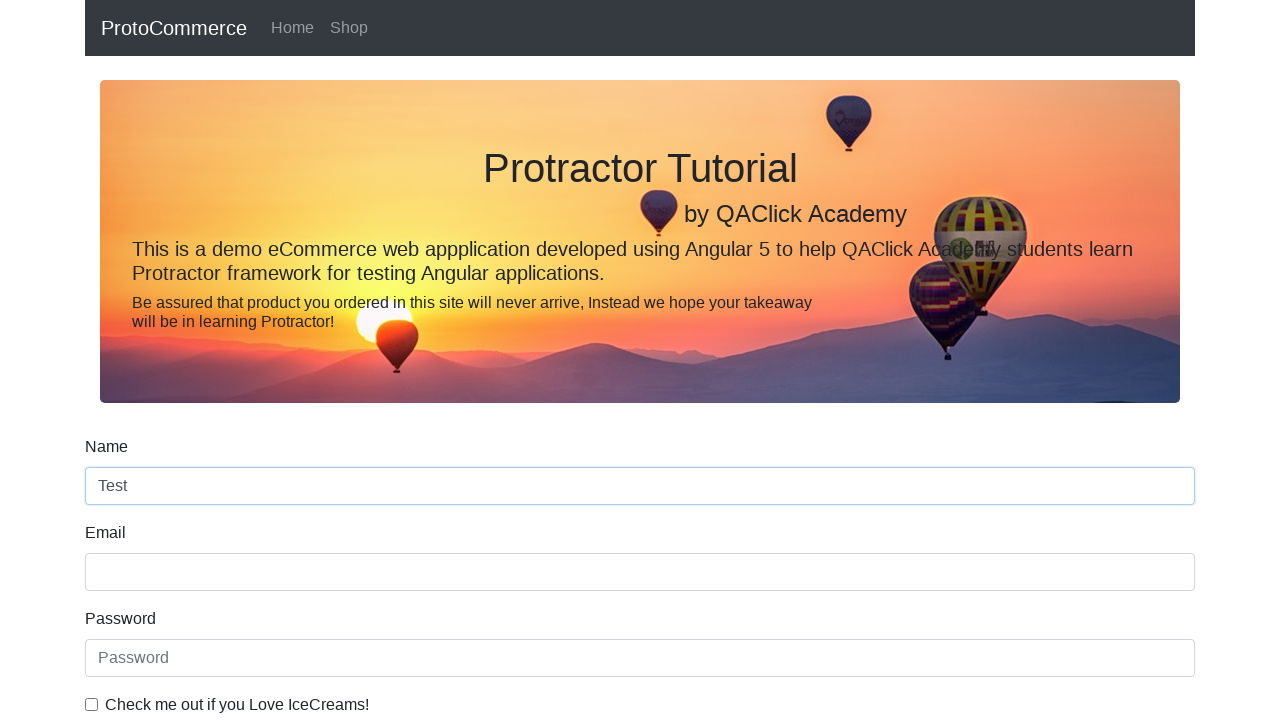

Filled email field with 'test@test.com' on input[name='email']
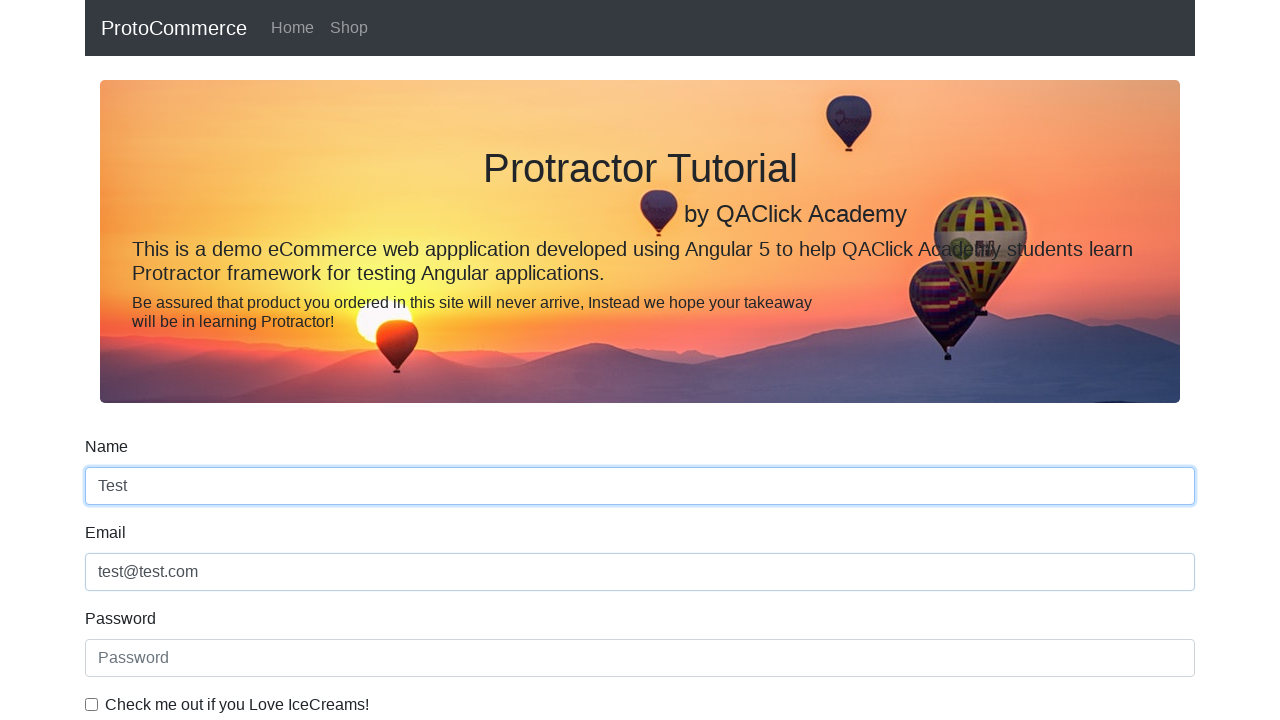

Filled password field with 'test1234' on #exampleInputPassword1
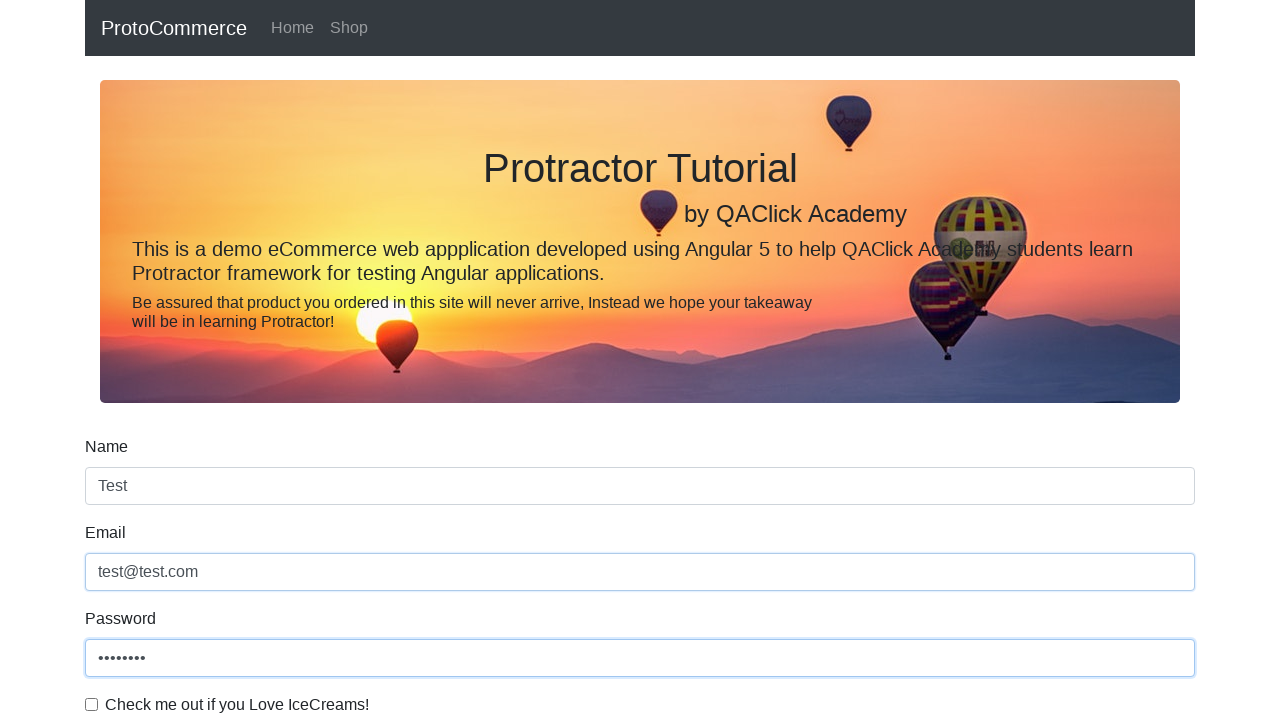

Clicked checkbox to agree to terms at (92, 704) on #exampleCheck1
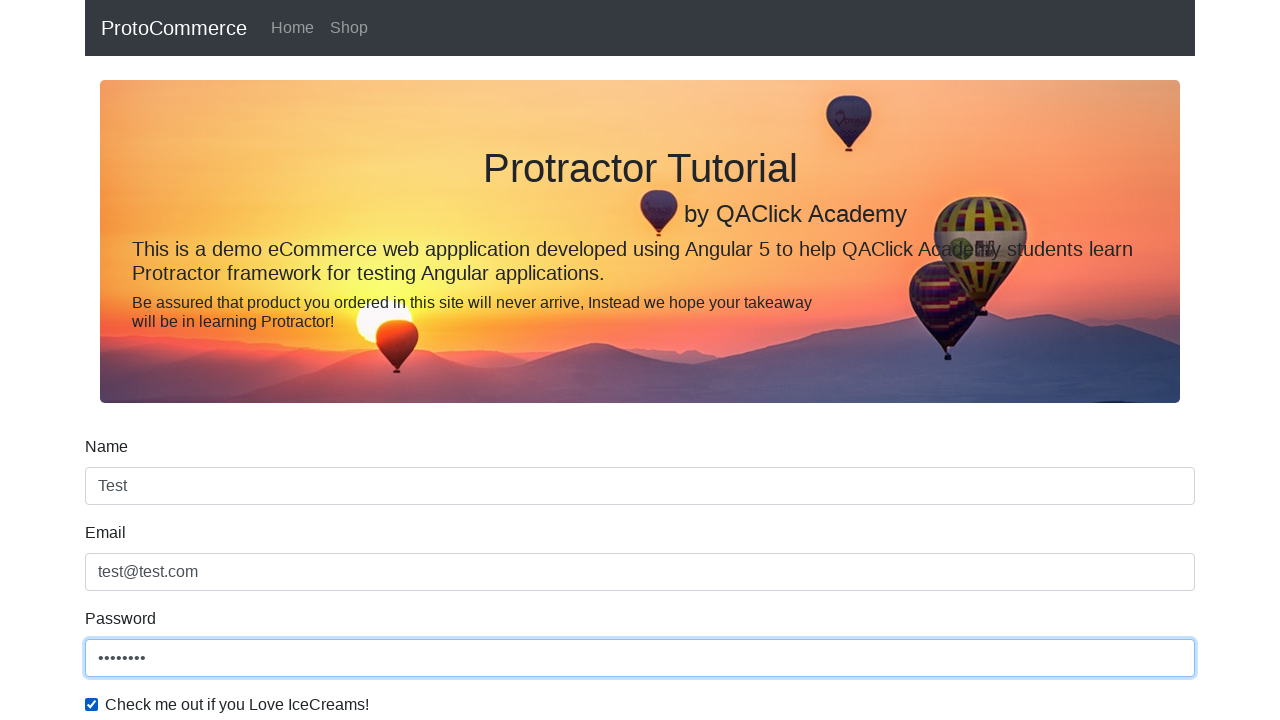

Selected second option from dropdown on #exampleFormControlSelect1
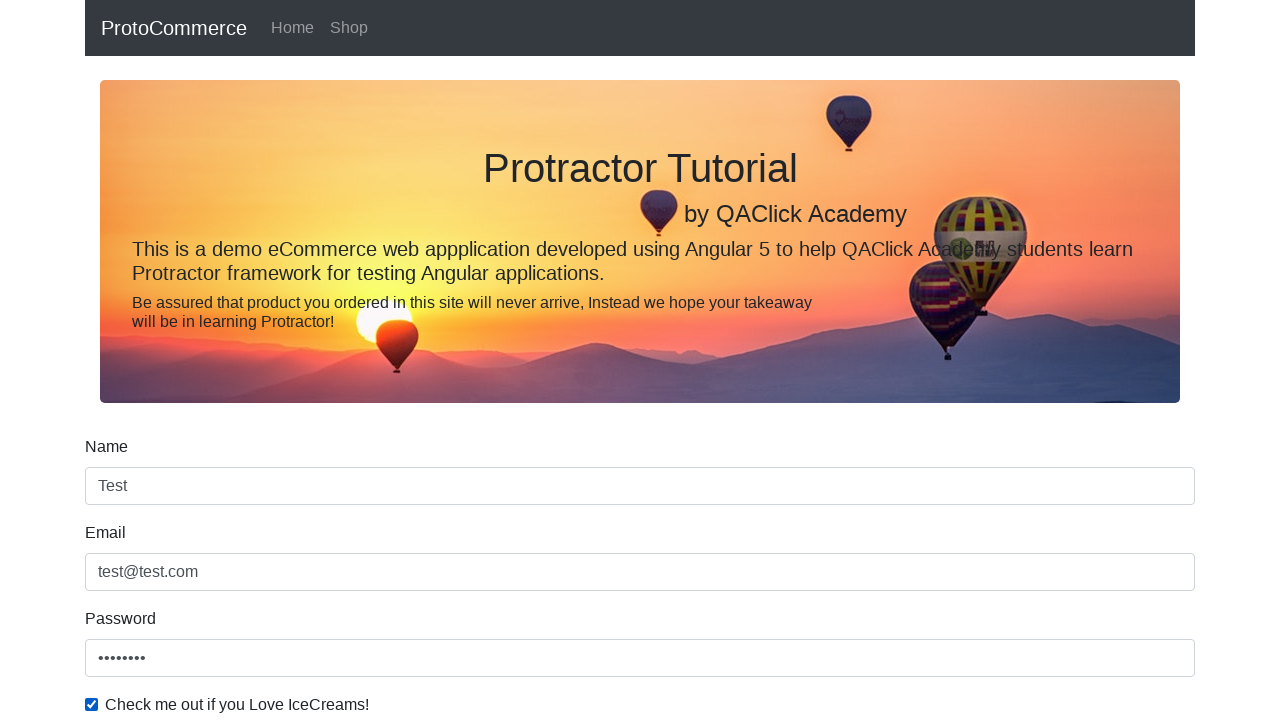

Selected 'Student' radio button option at (238, 360) on #inlineRadio1
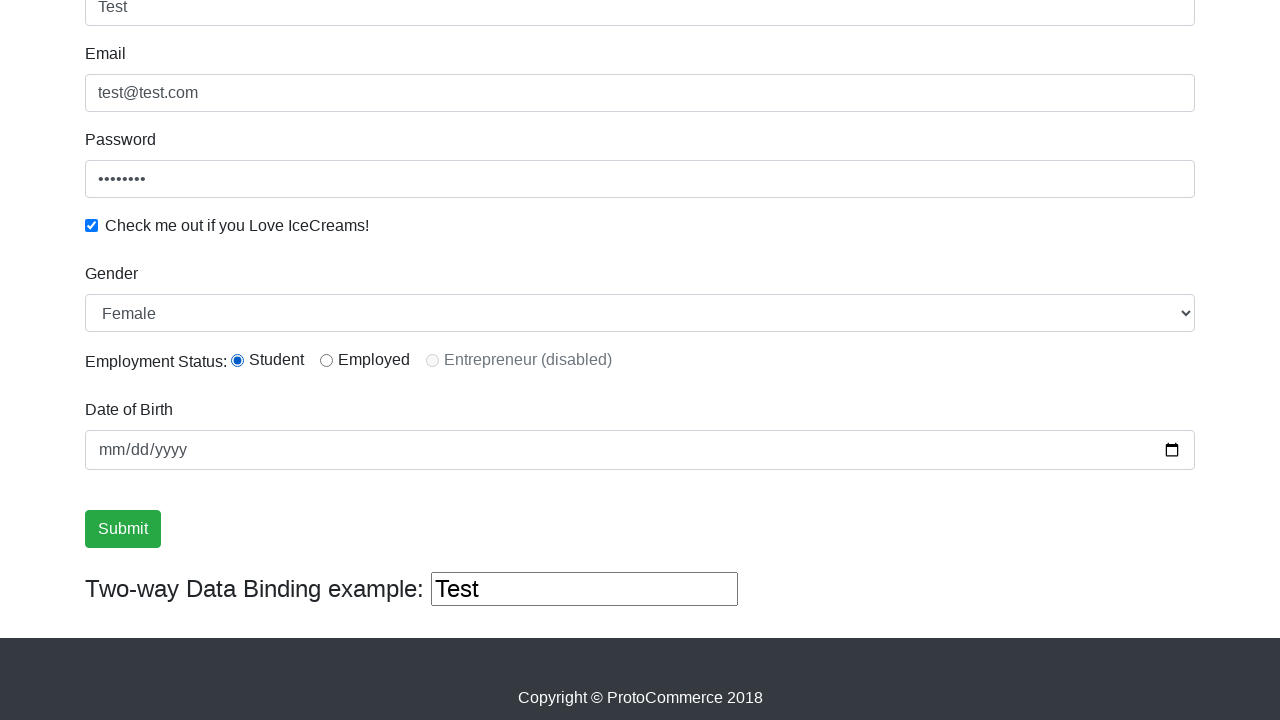

Filled birthday field with '2024-06-18' on input[name='bday']
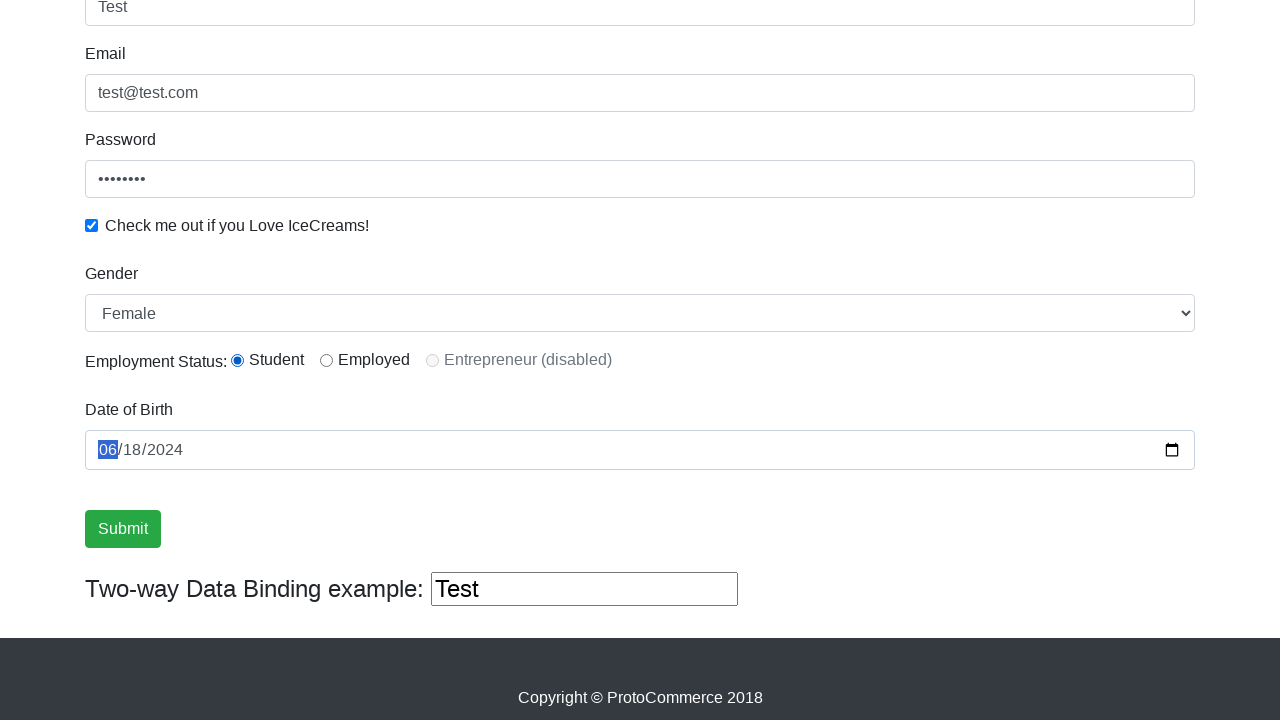

Clicked submit button to submit the form at (123, 529) on input.btn-success
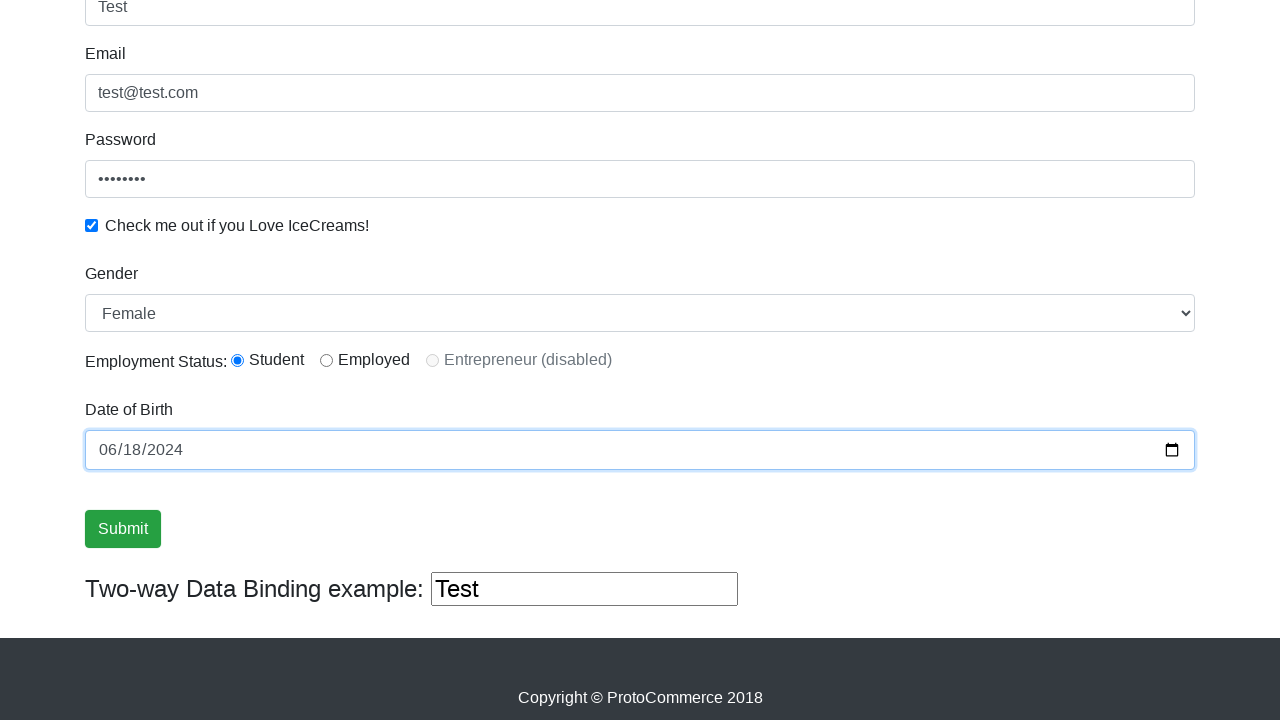

Success alert appeared confirming form submission
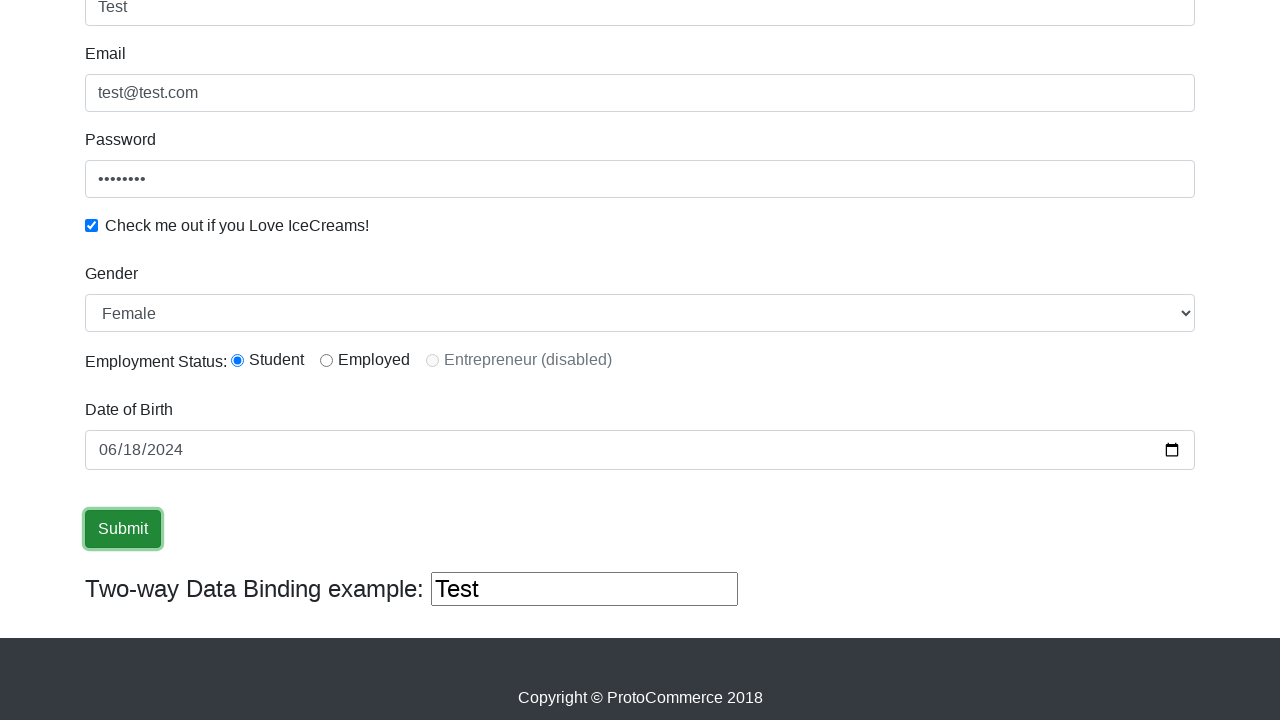

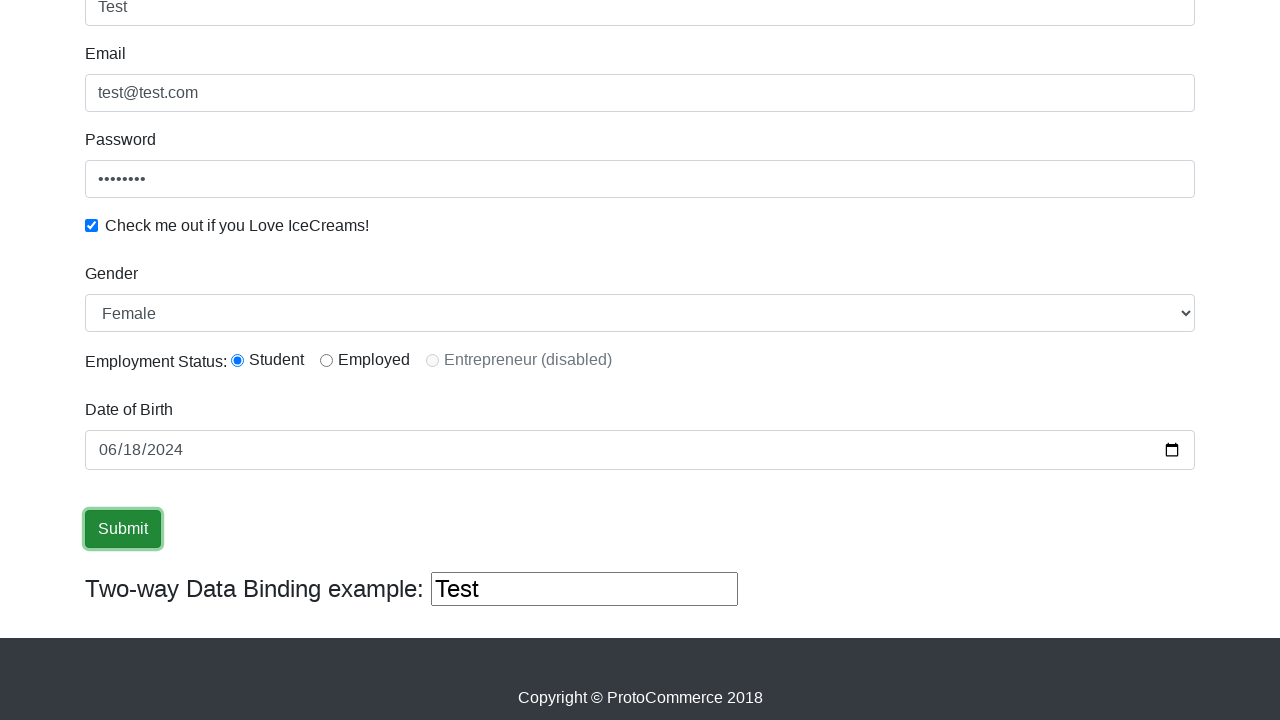